Tests jQuery UI dropdown selection by clicking the number dropdown and selecting item "8"

Starting URL: https://jqueryui.com/resources/demos/selectmenu/default.html

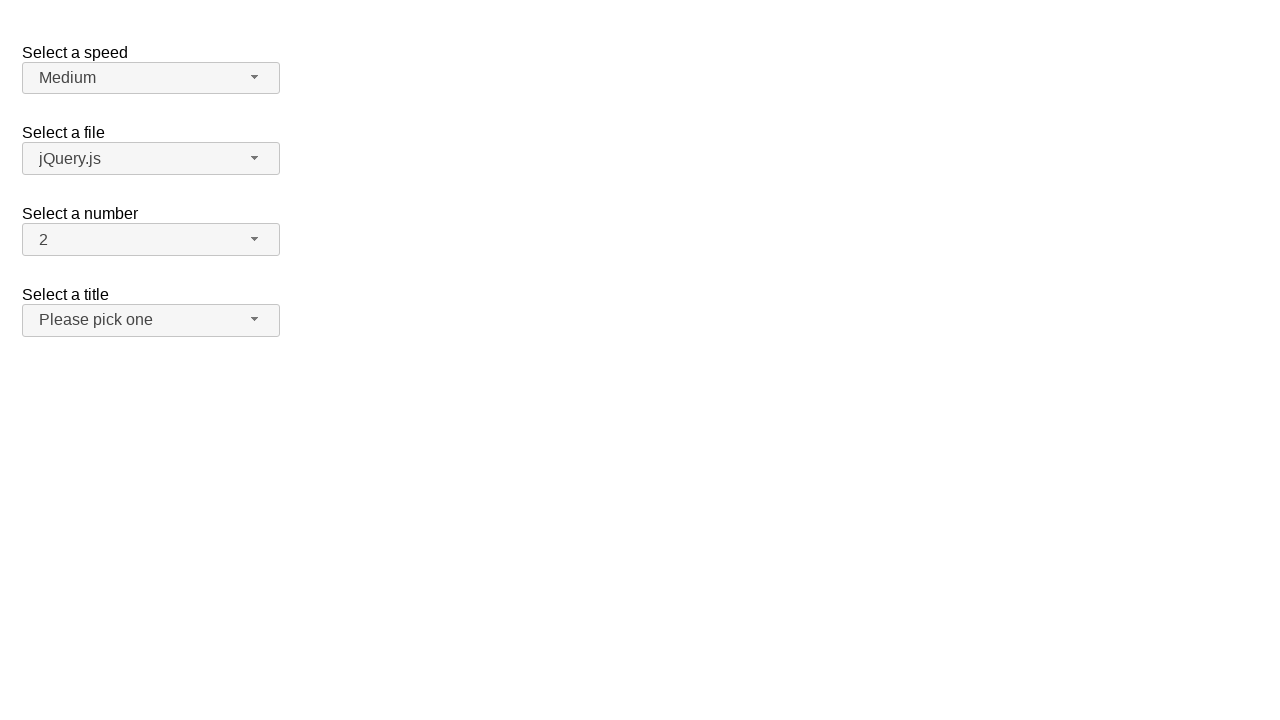

Clicked on number dropdown button at (151, 240) on span#number-button
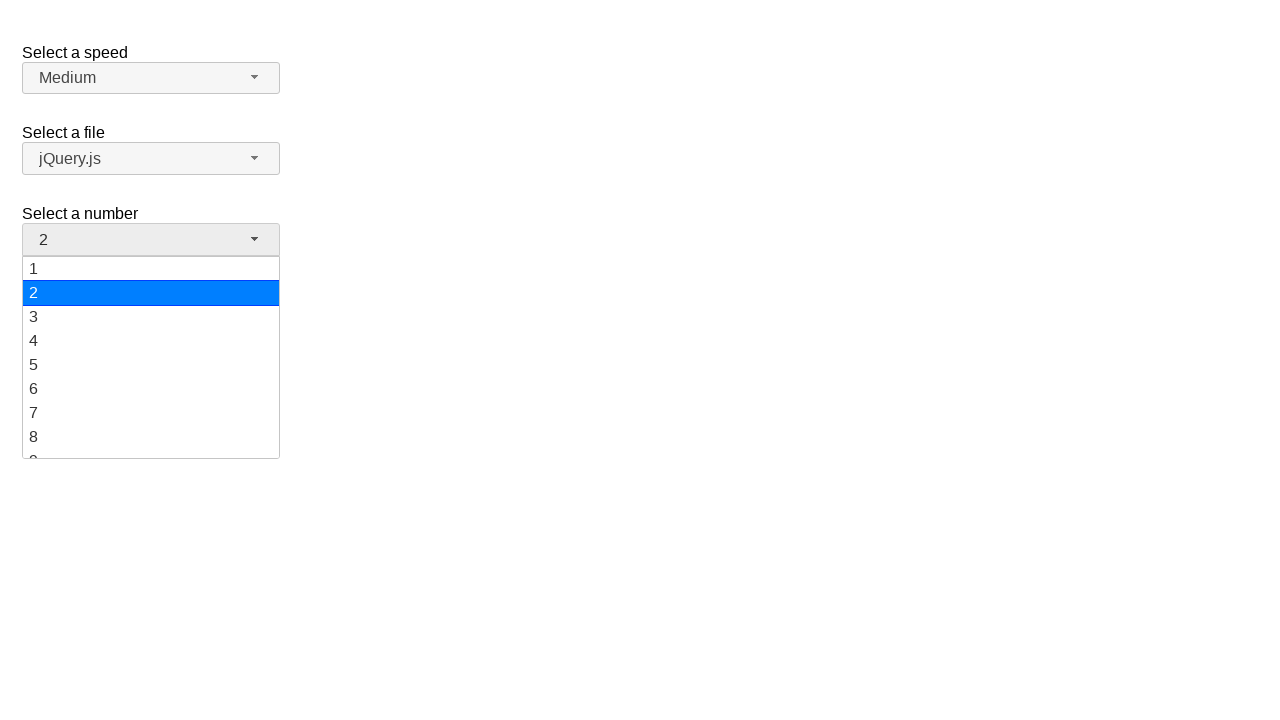

Dropdown menu items are now visible
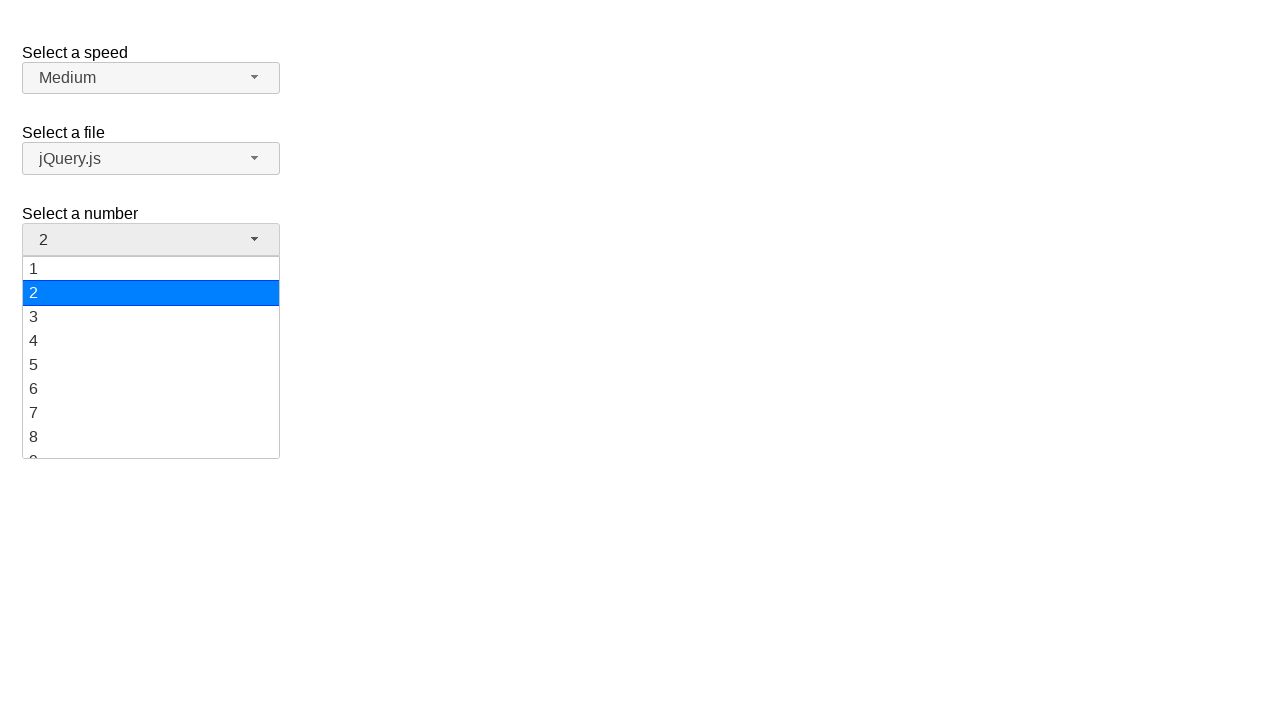

Selected item '8' from the dropdown menu at (151, 437) on ul#number-menu div >> nth=7
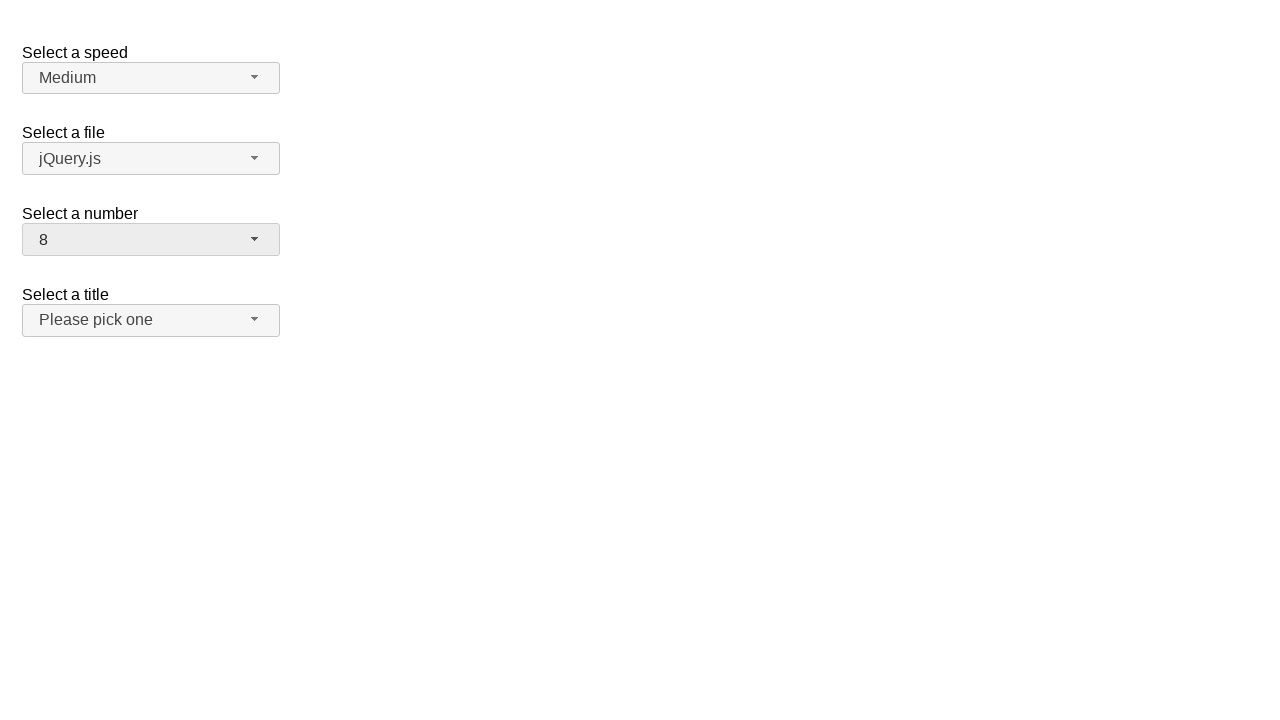

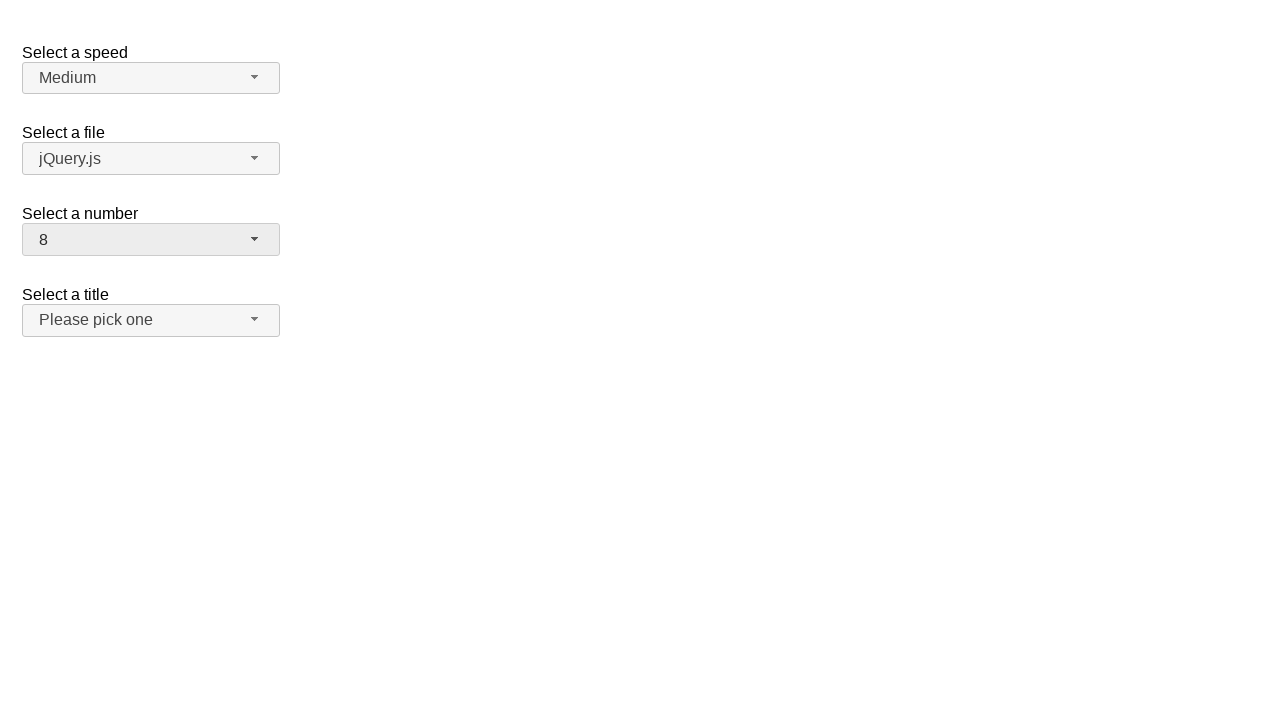